Tests auto-suggestive dropdown by typing partial text, waiting for suggestions to appear, and selecting "India" from the dropdown options.

Starting URL: https://rahulshettyacademy.com/AutomationPractice/

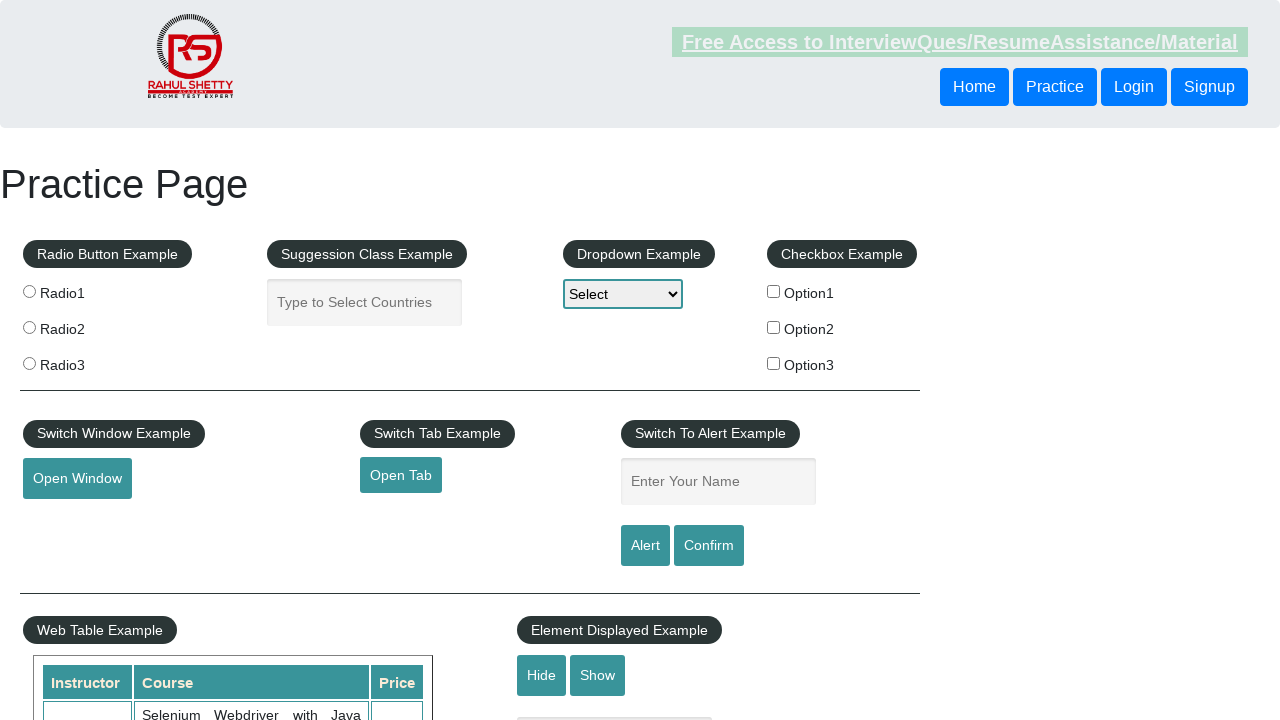

Typed 'ind' in autocomplete field on #autocomplete
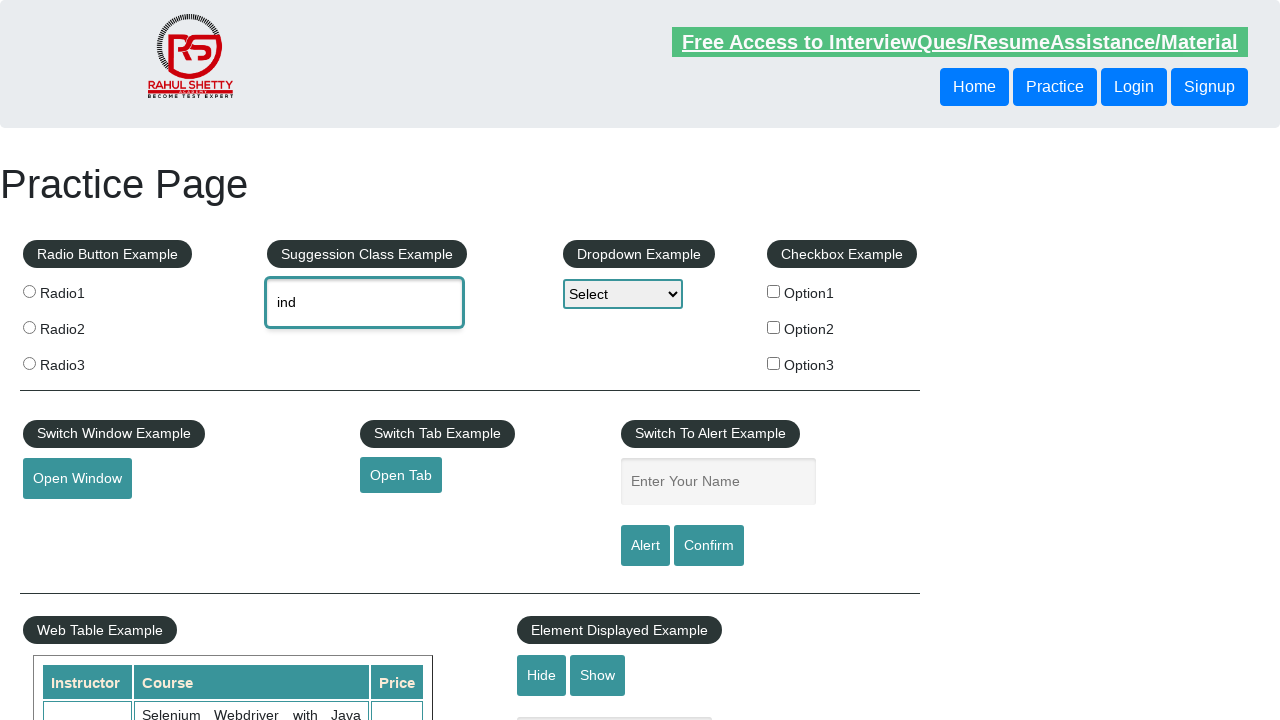

Autocomplete suggestions appeared
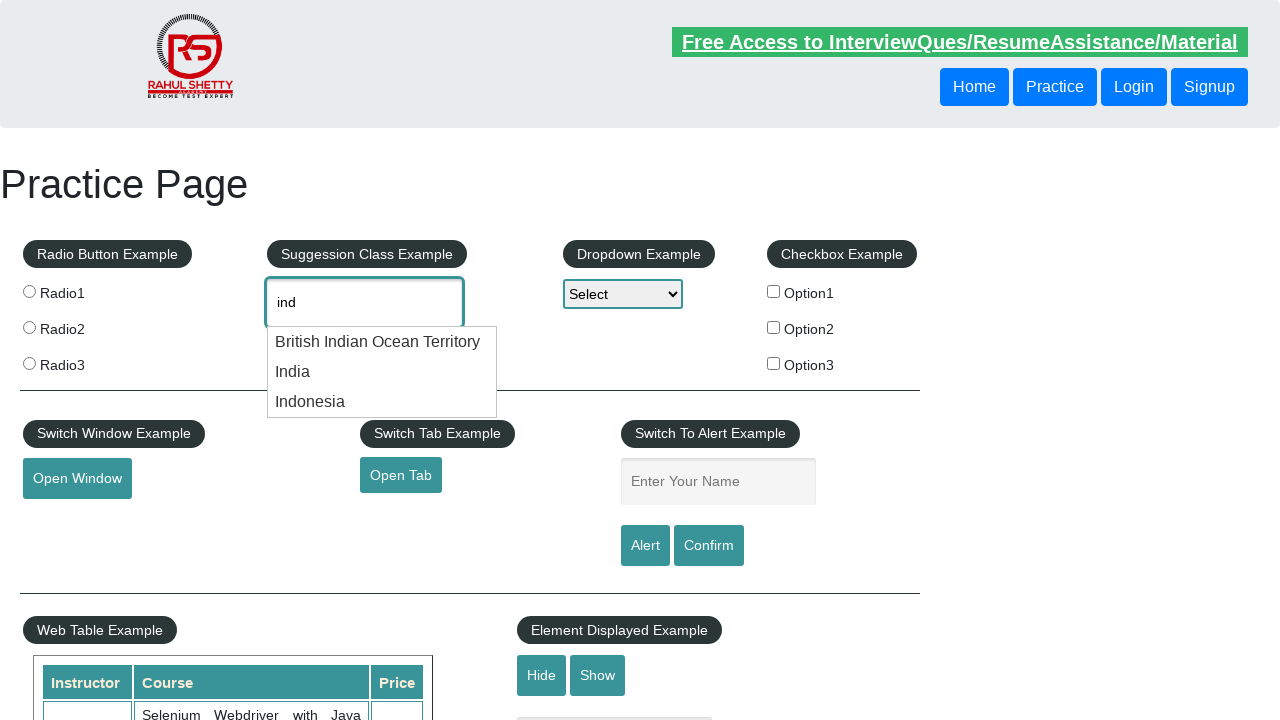

Retrieved all suggestion options from dropdown
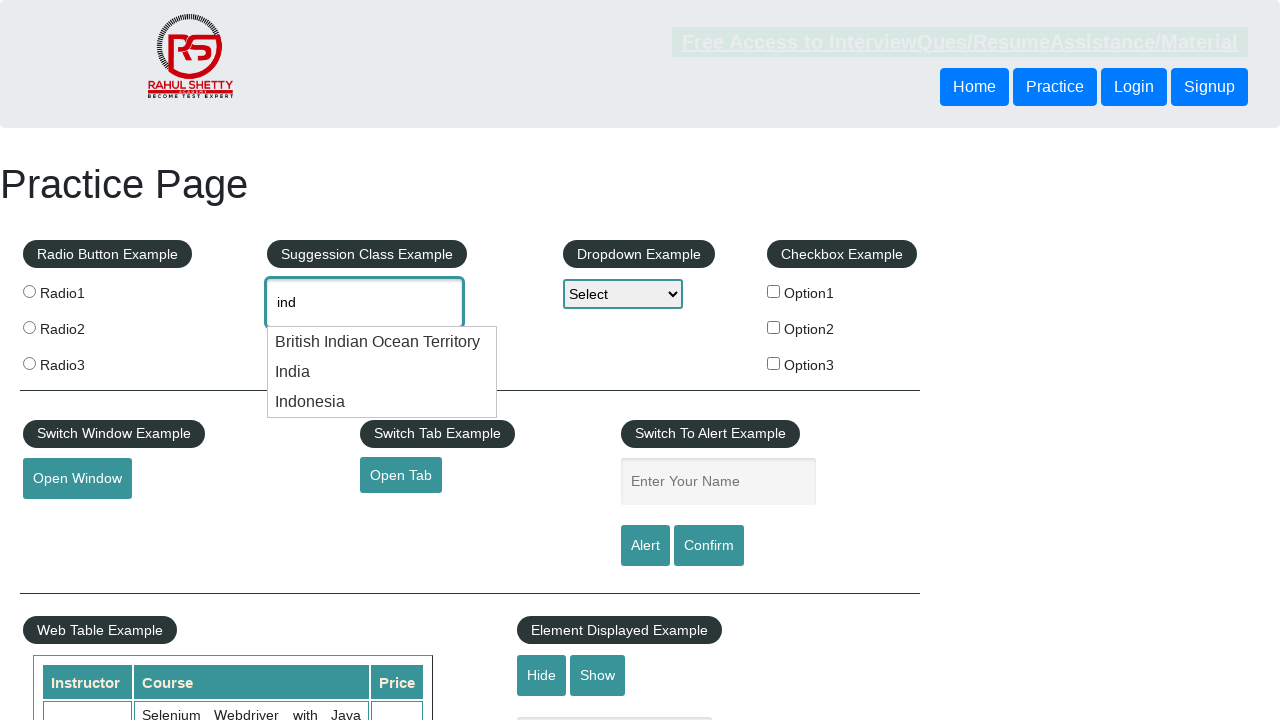

Selected 'India' from dropdown options at (382, 372) on .ui-menu-item >> nth=1
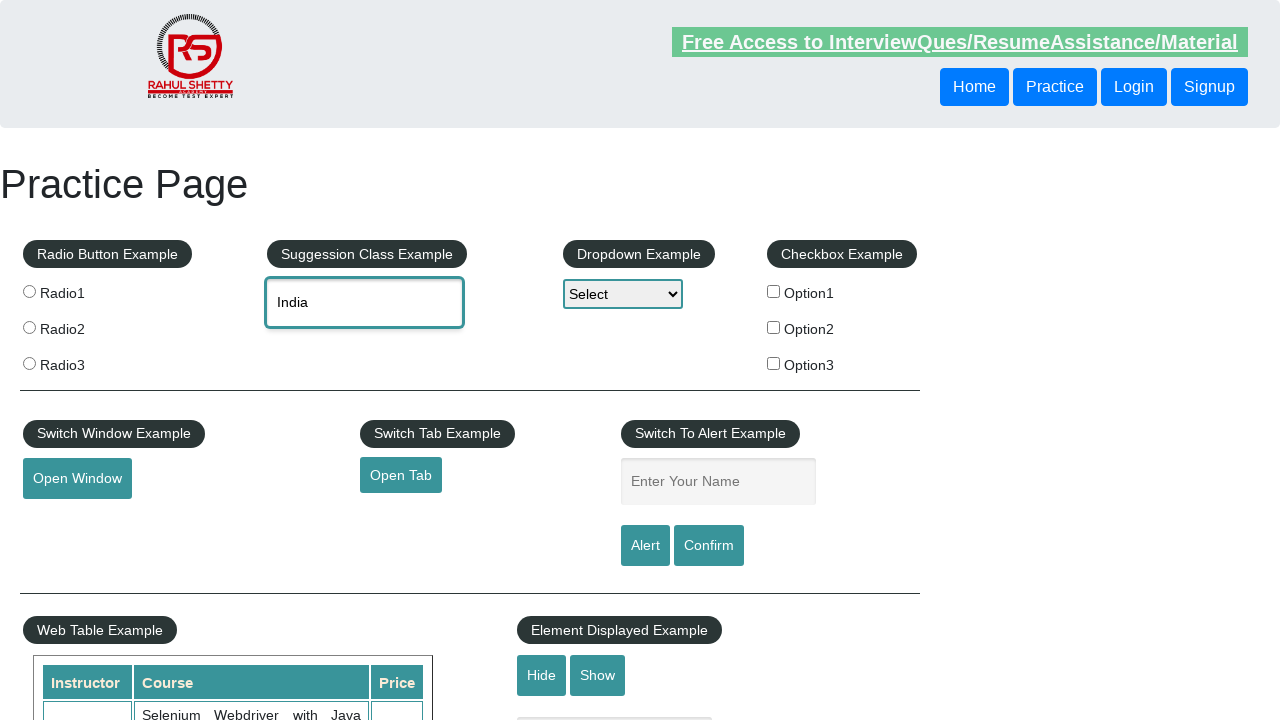

Retrieved selected value: None
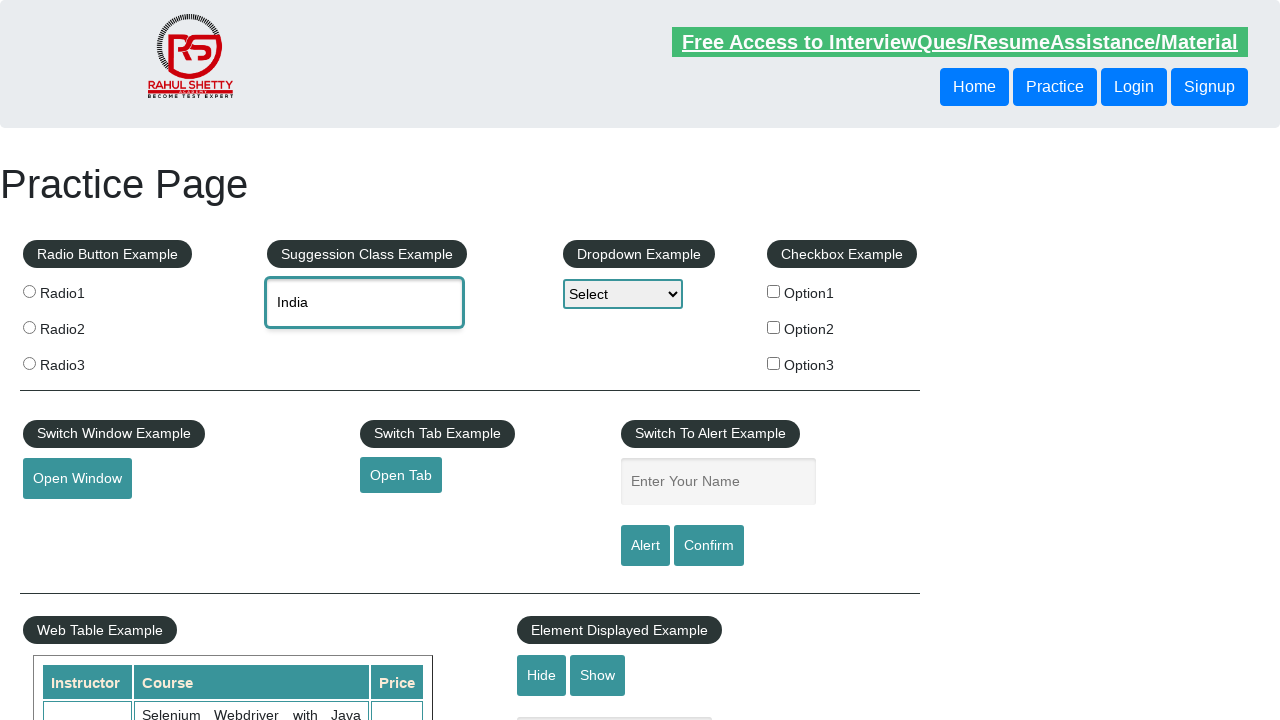

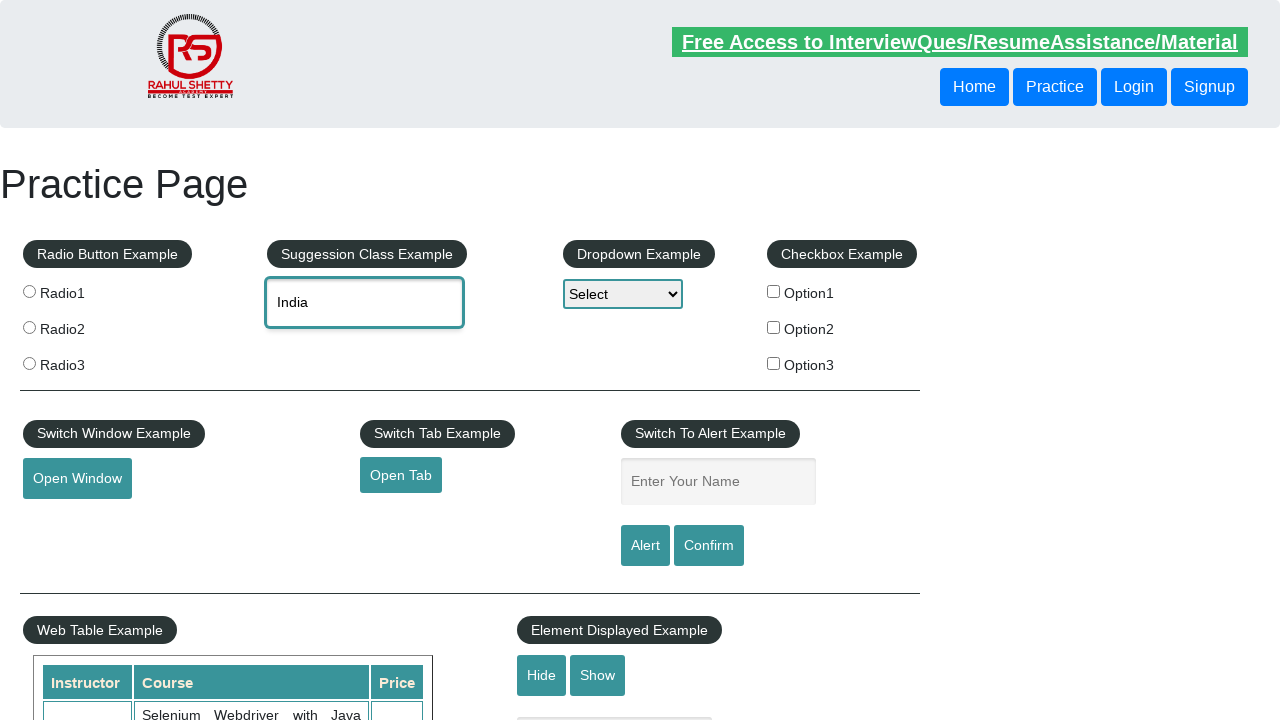